Tests navigation through the Selenium documentation page by clicking on each subsection tab (Overview, WebDriver, Selenium Manager, Grid, IE Driver Server, IDE, Test Practices, Legacy, About) and verifying the section header updates accordingly.

Starting URL: https://www.selenium.dev/documentation/

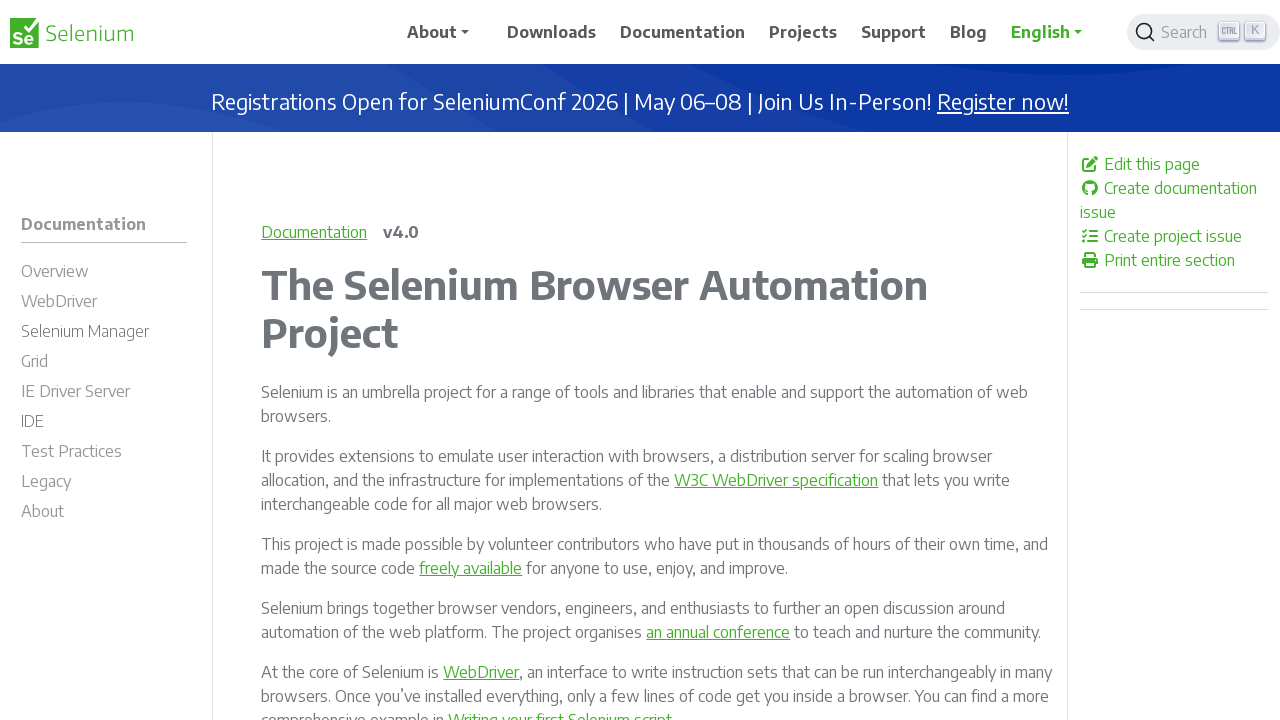

Clicked on 'Selenium Overview' subsection tab at (104, 274) on //aside[1]/div/nav/ul/li/ul/li[1]
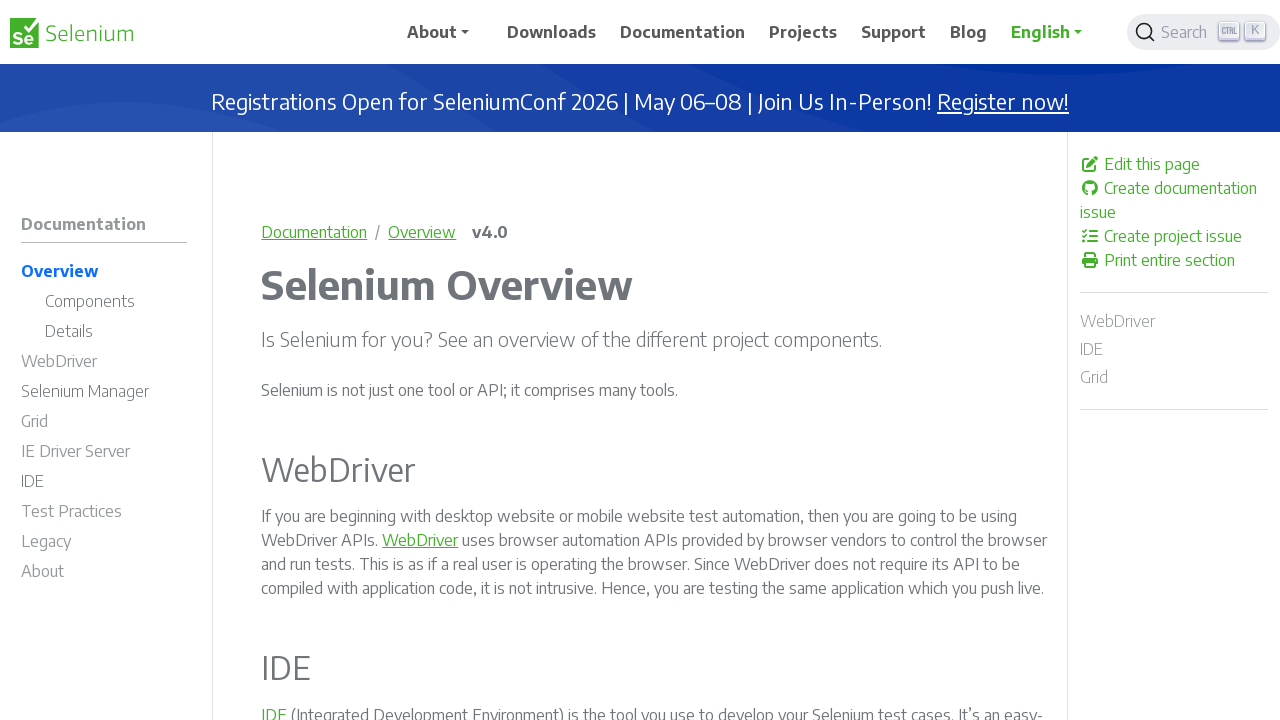

Section header loaded for 'Selenium Overview'
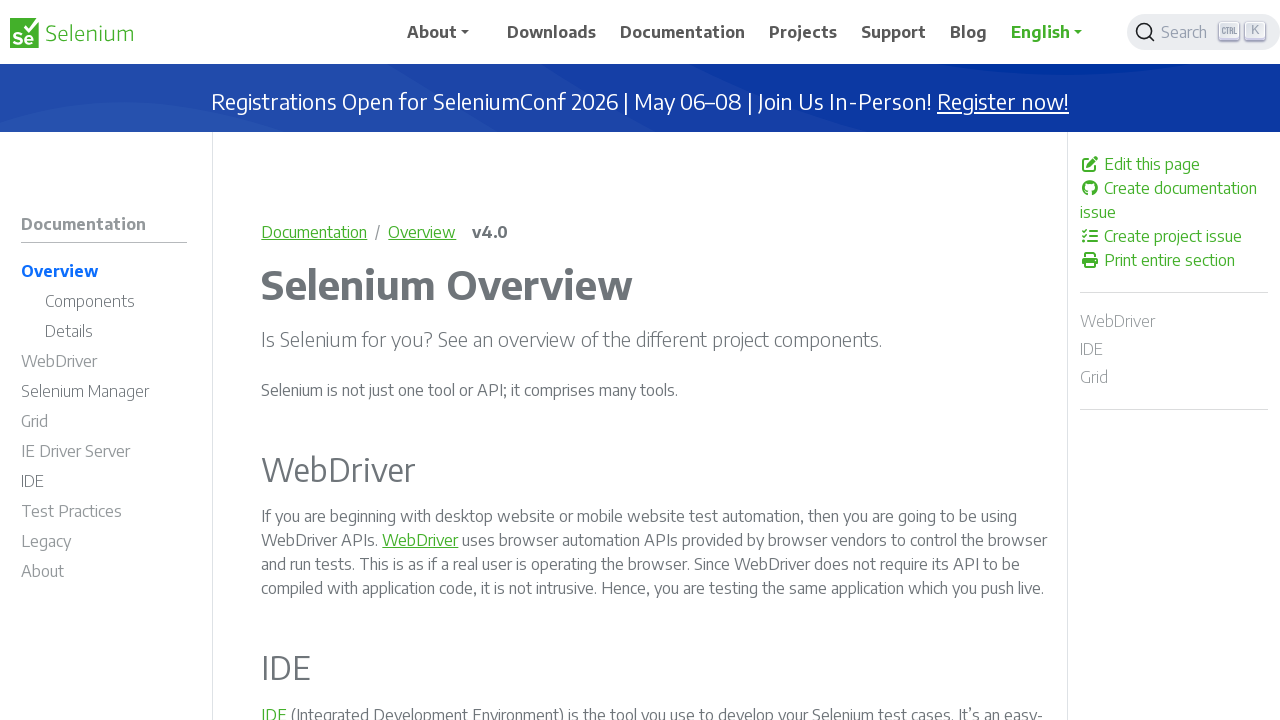

Verified 'Selenium Overview' section header is visible
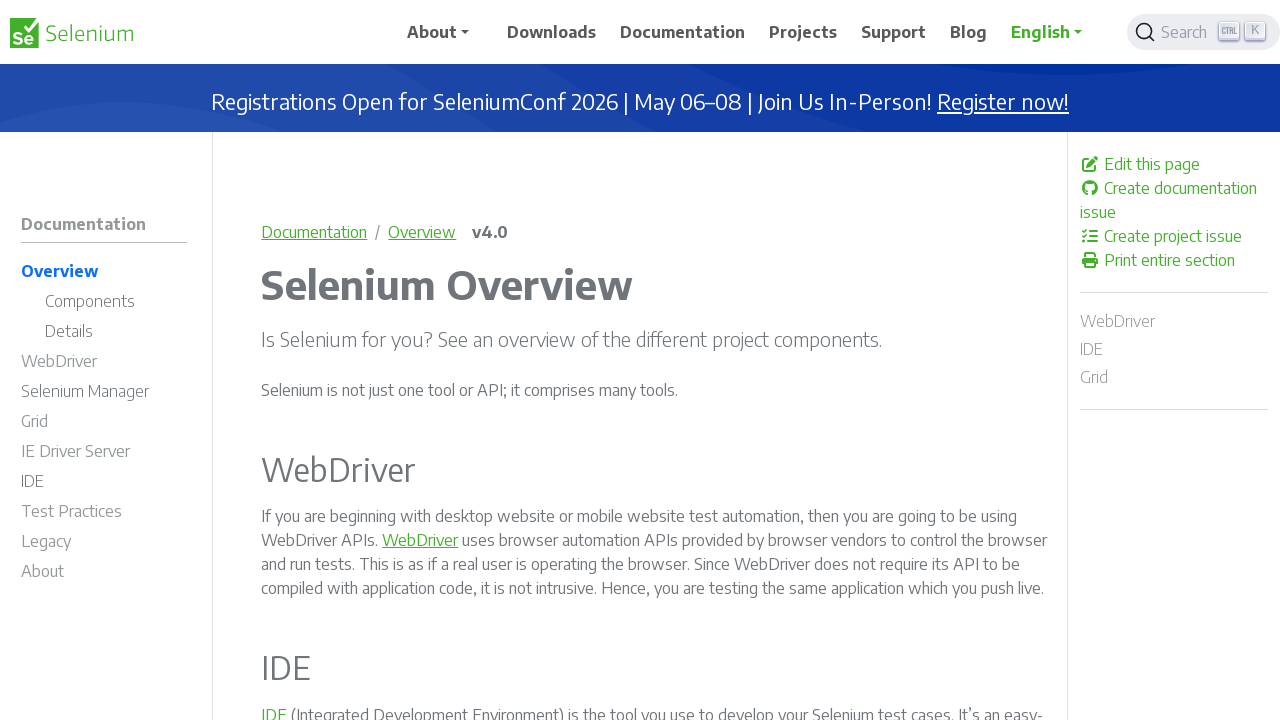

Clicked on 'WebDriver' subsection tab at (104, 364) on //aside[1]/div/nav/ul/li/ul/li[2]
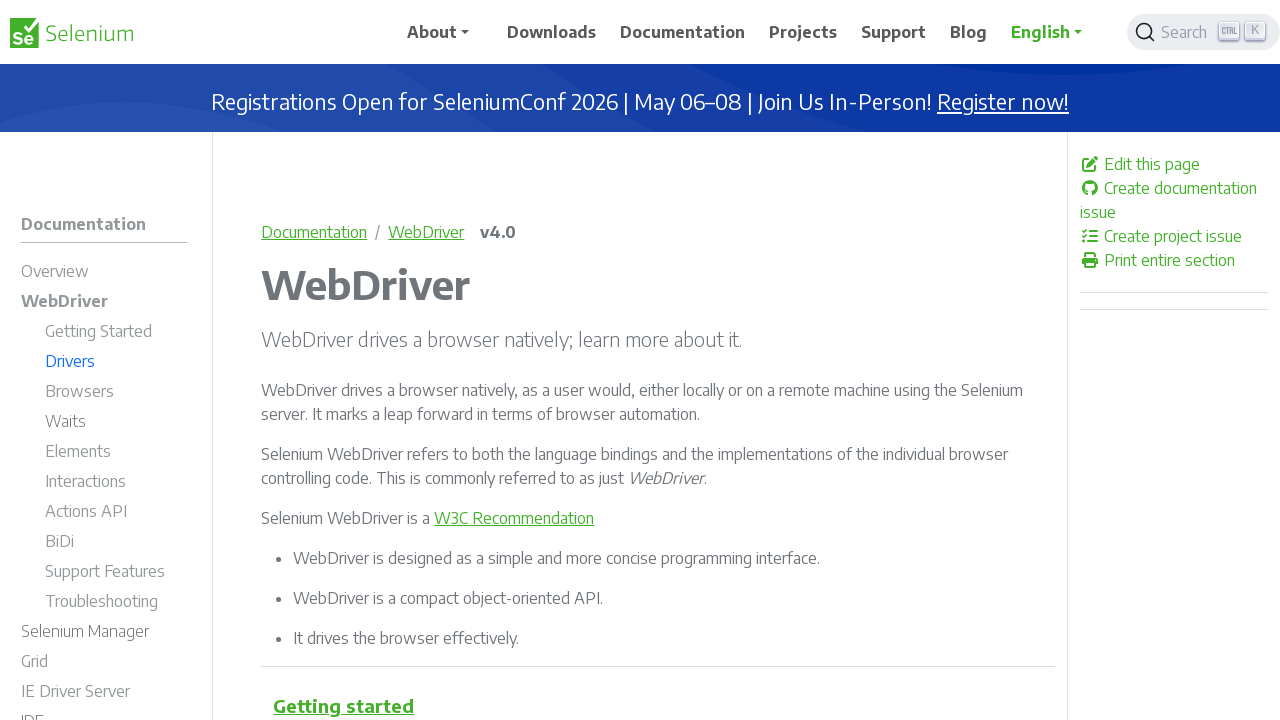

Section header loaded for 'WebDriver'
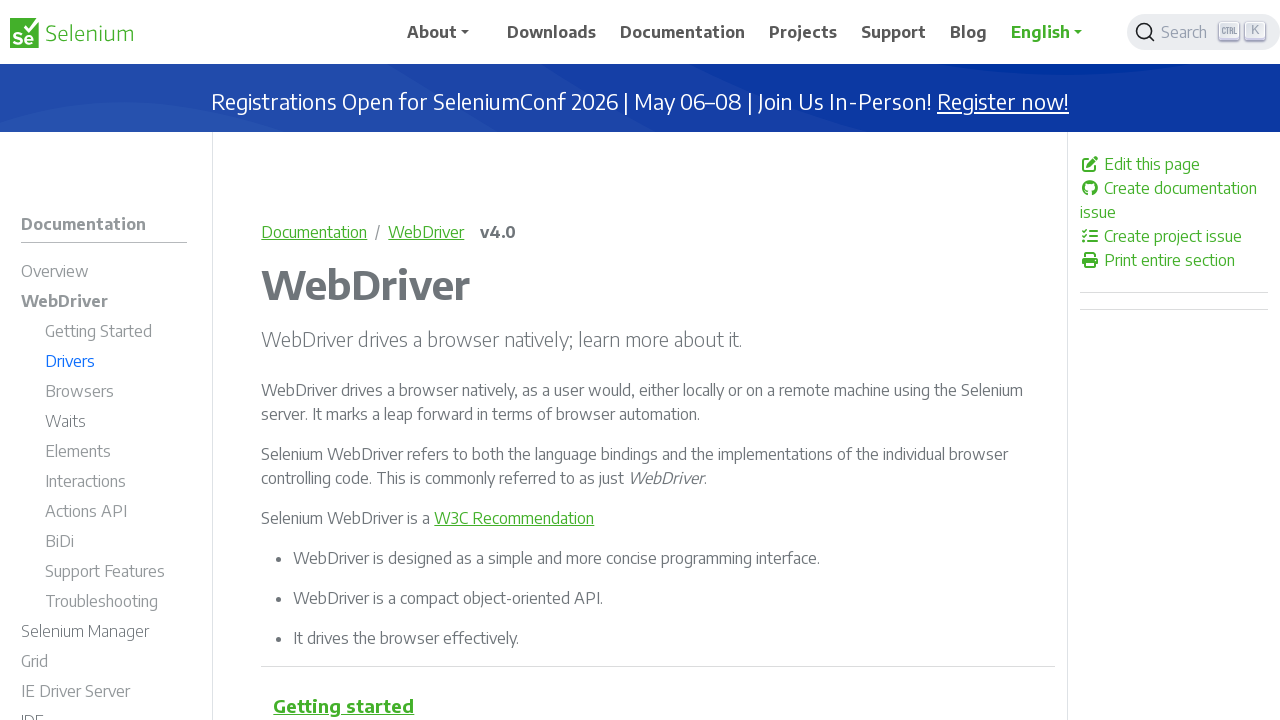

Verified 'WebDriver' section header is visible
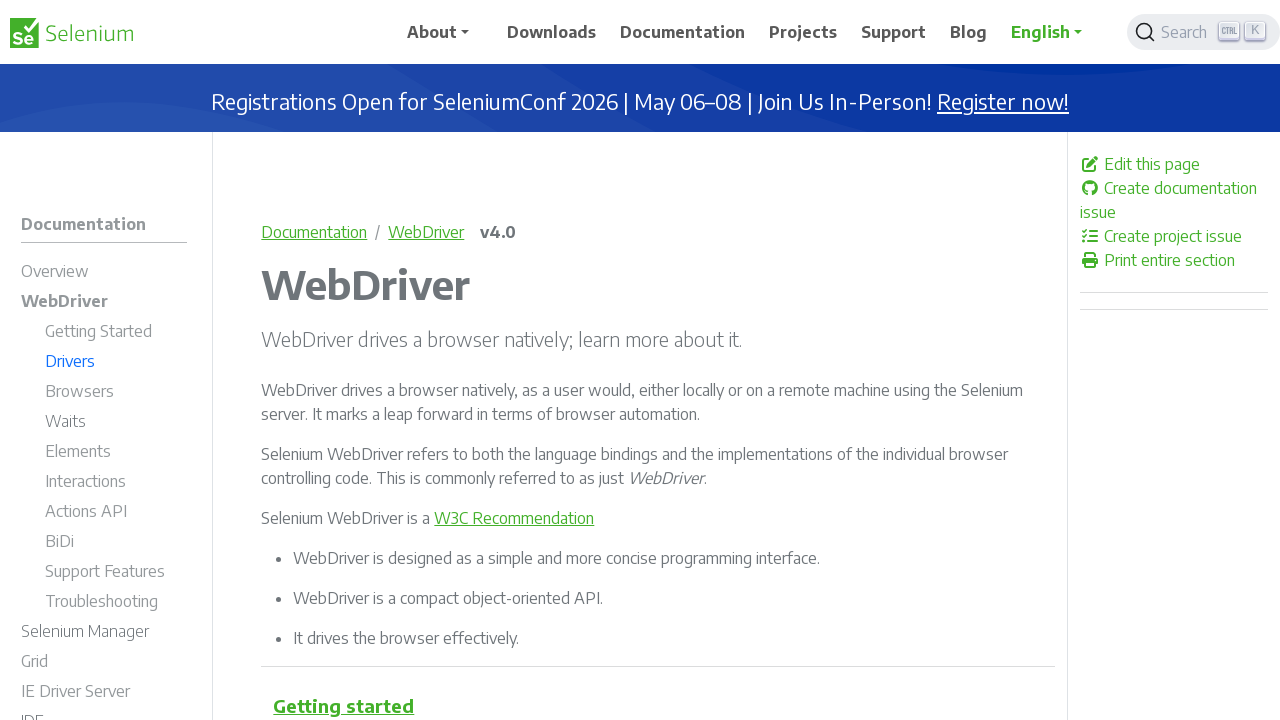

Clicked on 'Selenium Manager' subsection tab at (104, 634) on //aside[1]/div/nav/ul/li/ul/li[3]
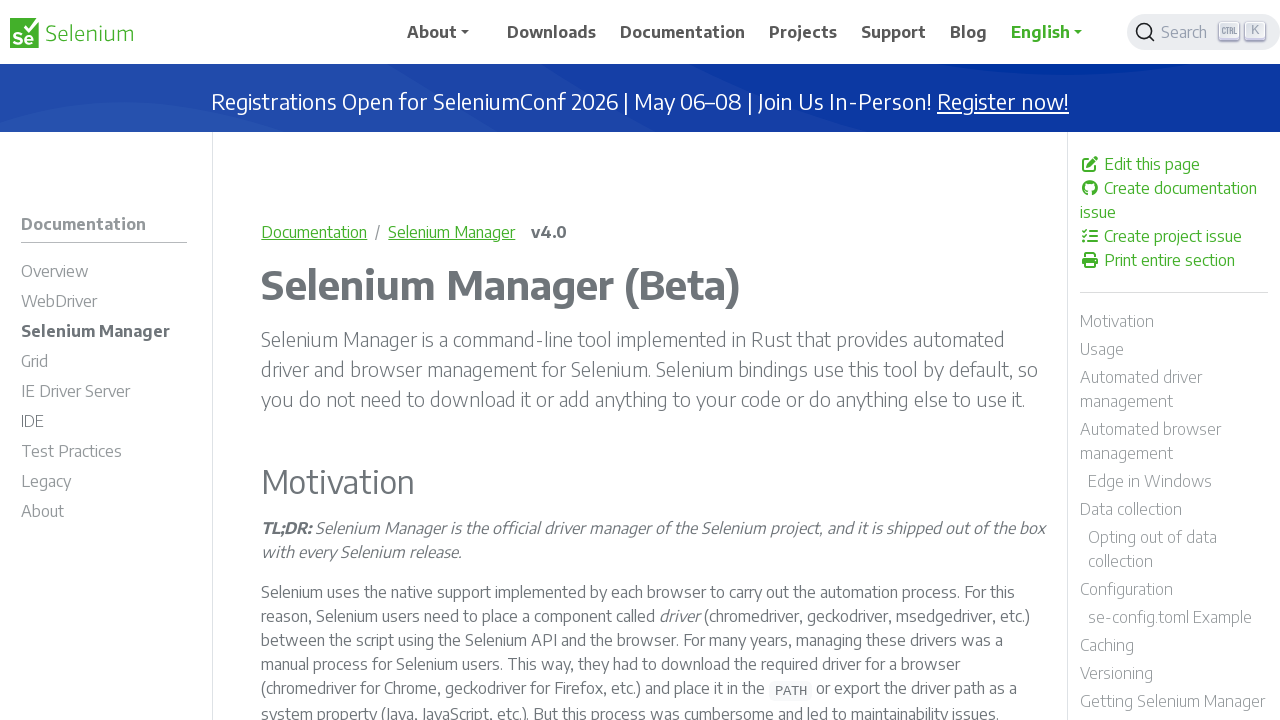

Section header loaded for 'Selenium Manager'
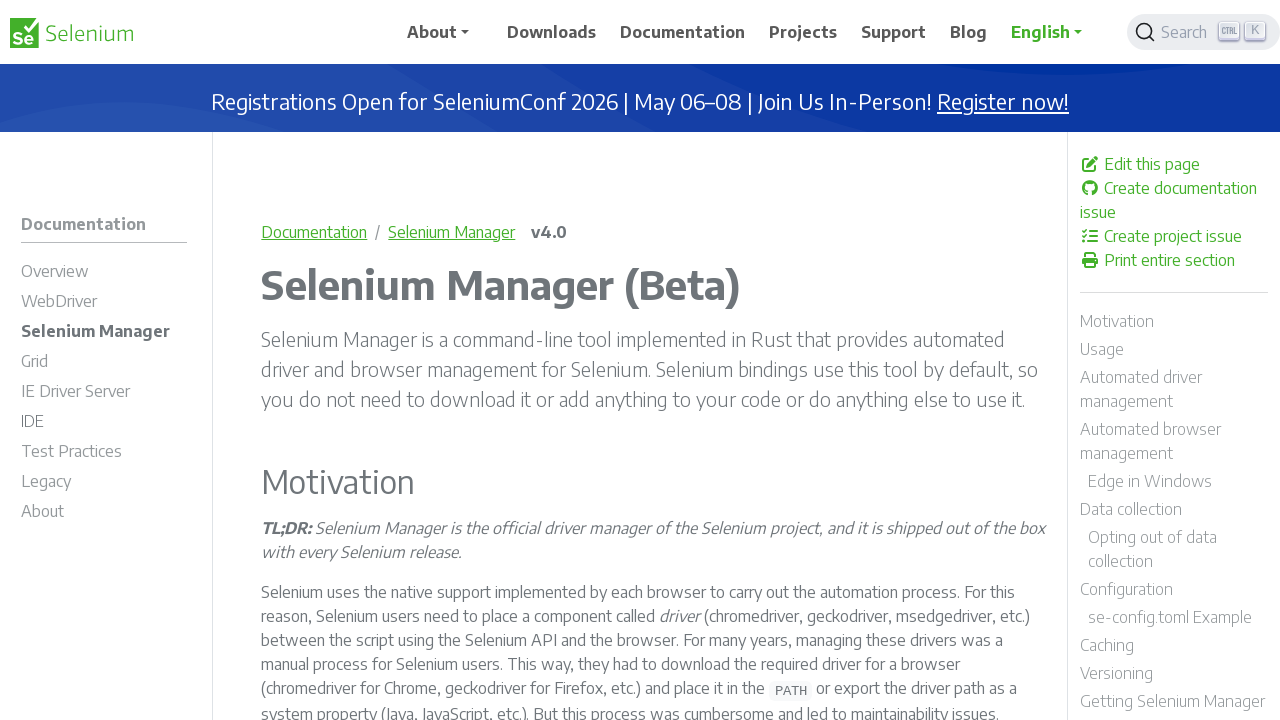

Verified 'Selenium Manager' section header is visible
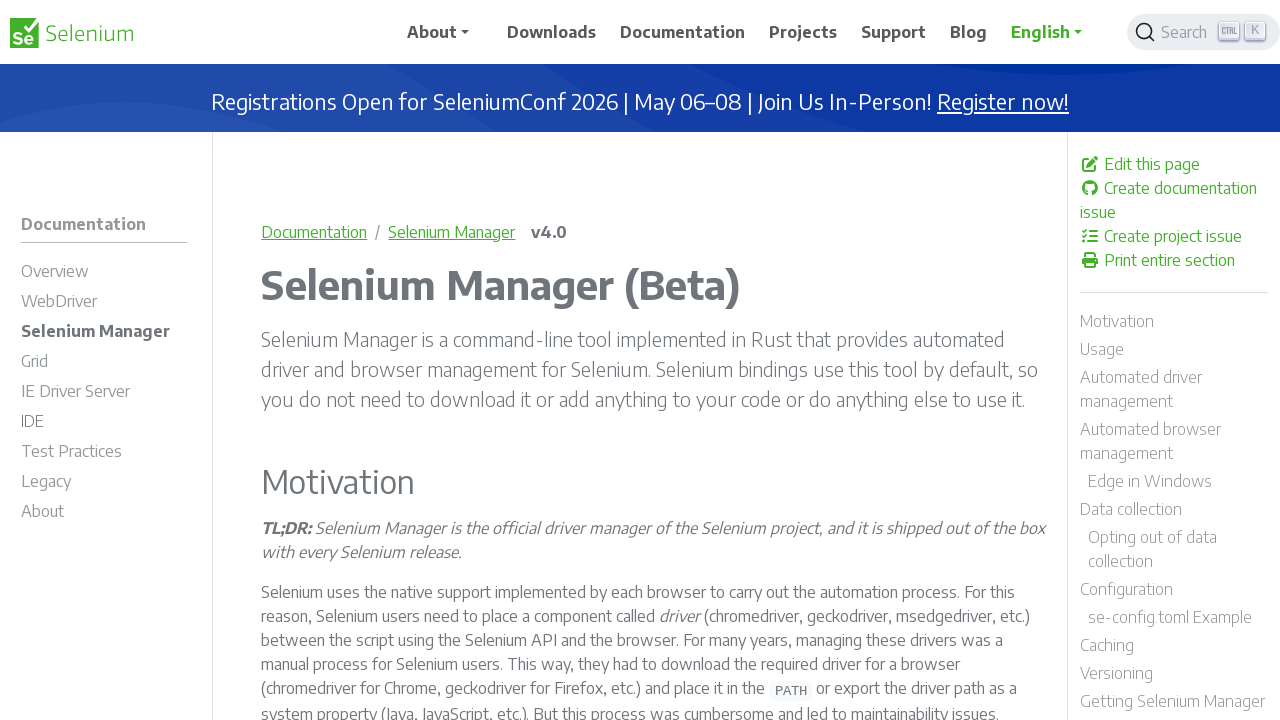

Clicked on 'Grid' subsection tab at (104, 364) on //aside[1]/div/nav/ul/li/ul/li[4]
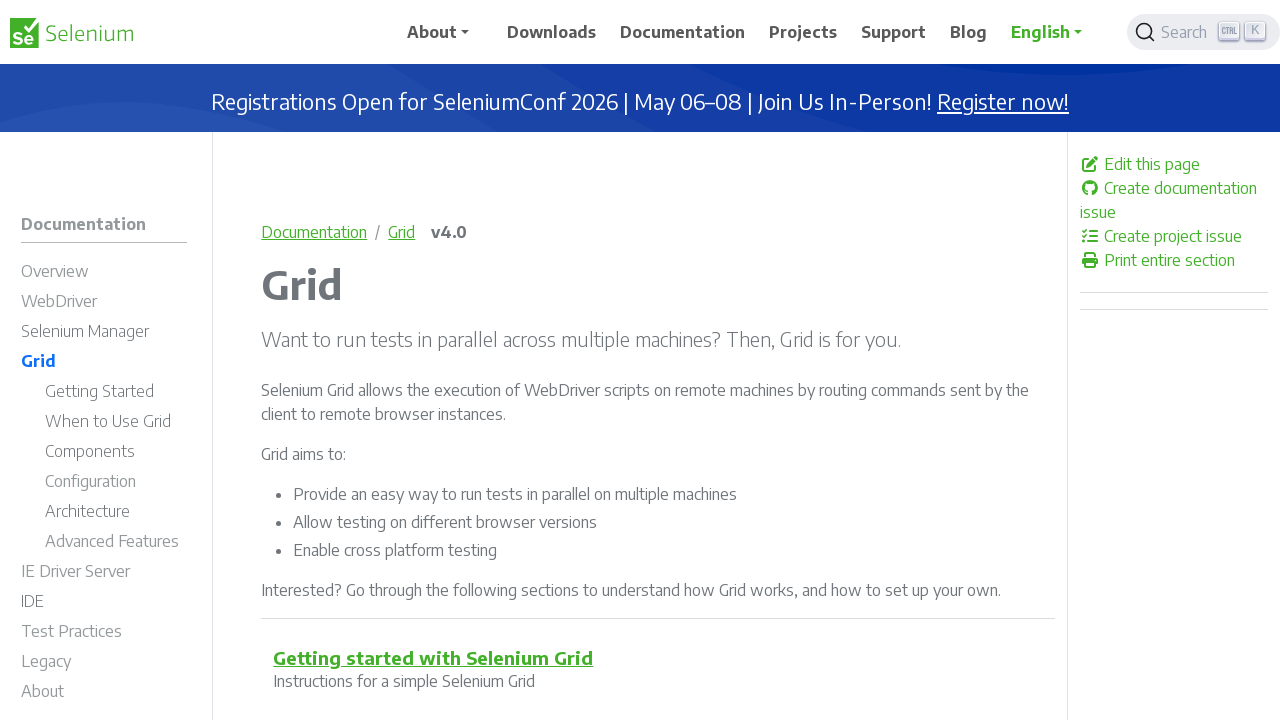

Section header loaded for 'Grid'
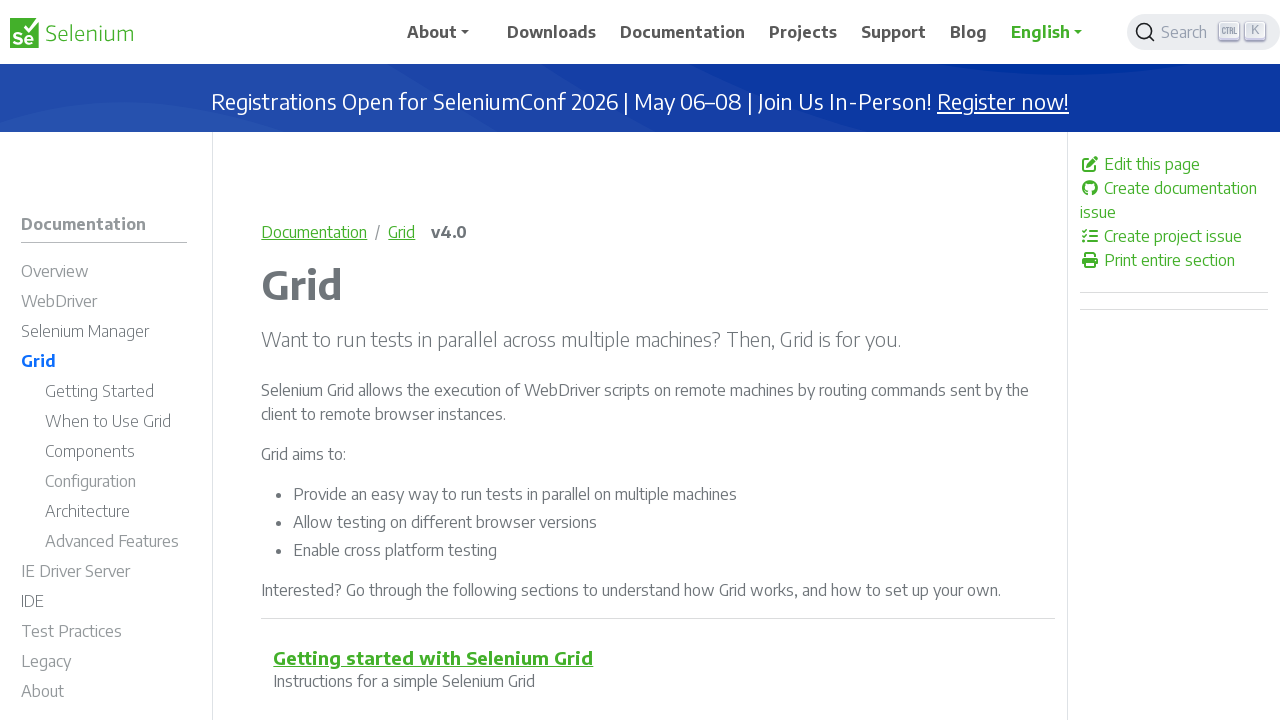

Verified 'Grid' section header is visible
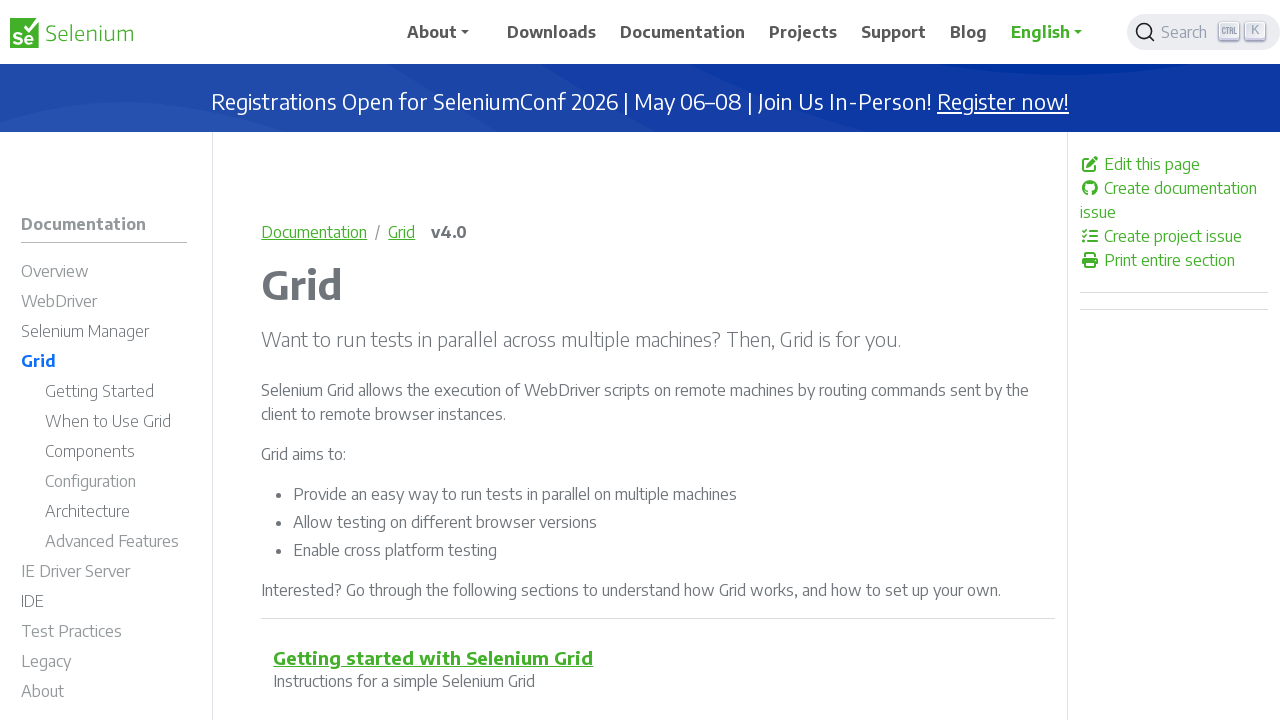

Clicked on 'IE Driver Server' subsection tab at (104, 574) on //aside[1]/div/nav/ul/li/ul/li[5]
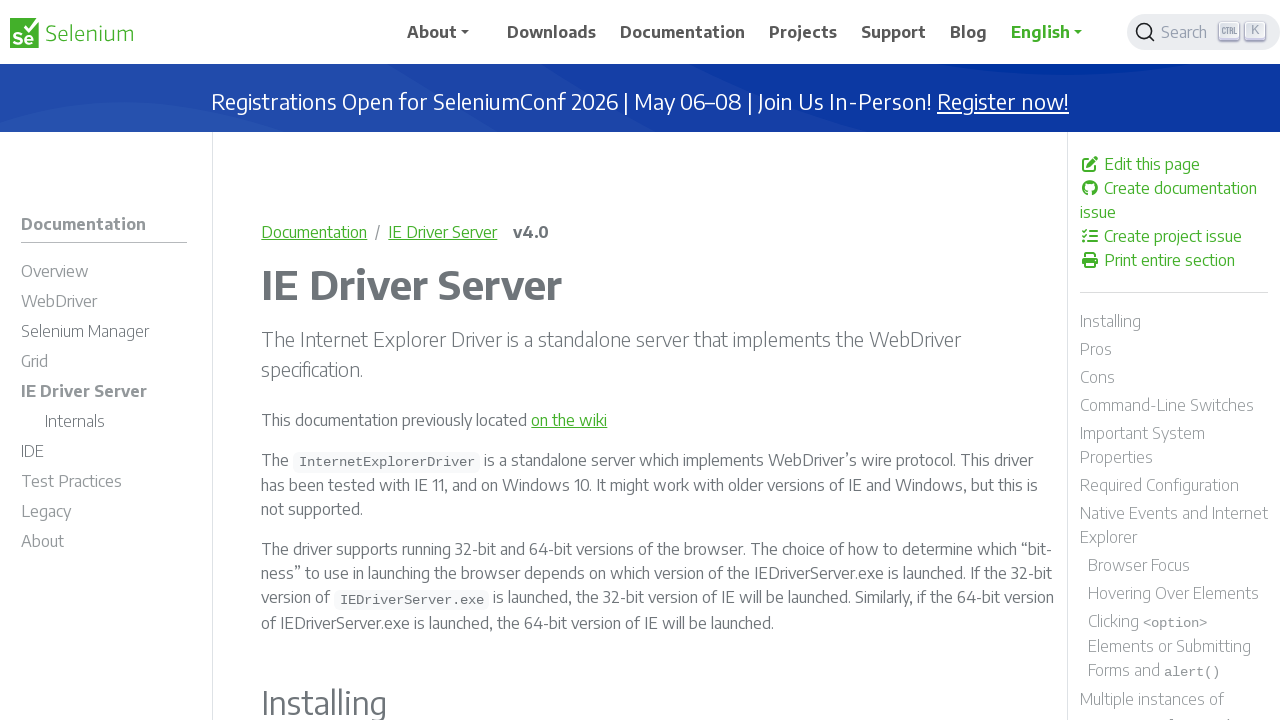

Section header loaded for 'IE Driver Server'
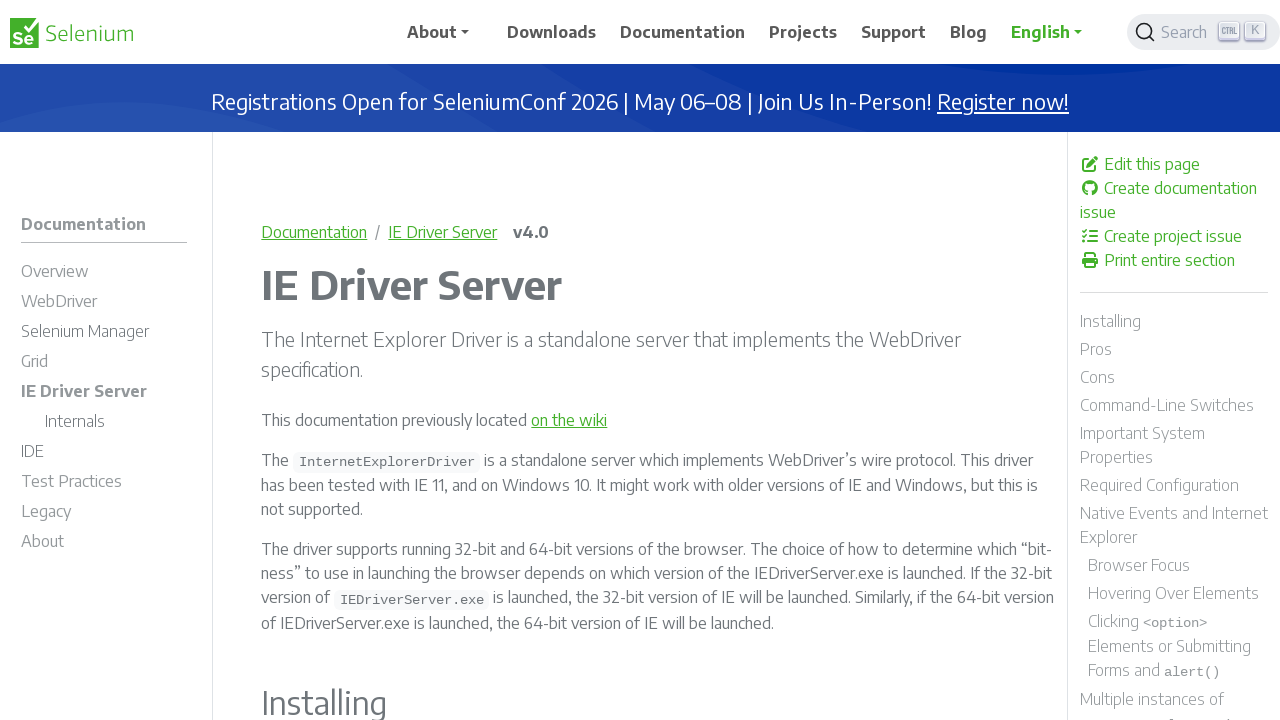

Verified 'IE Driver Server' section header is visible
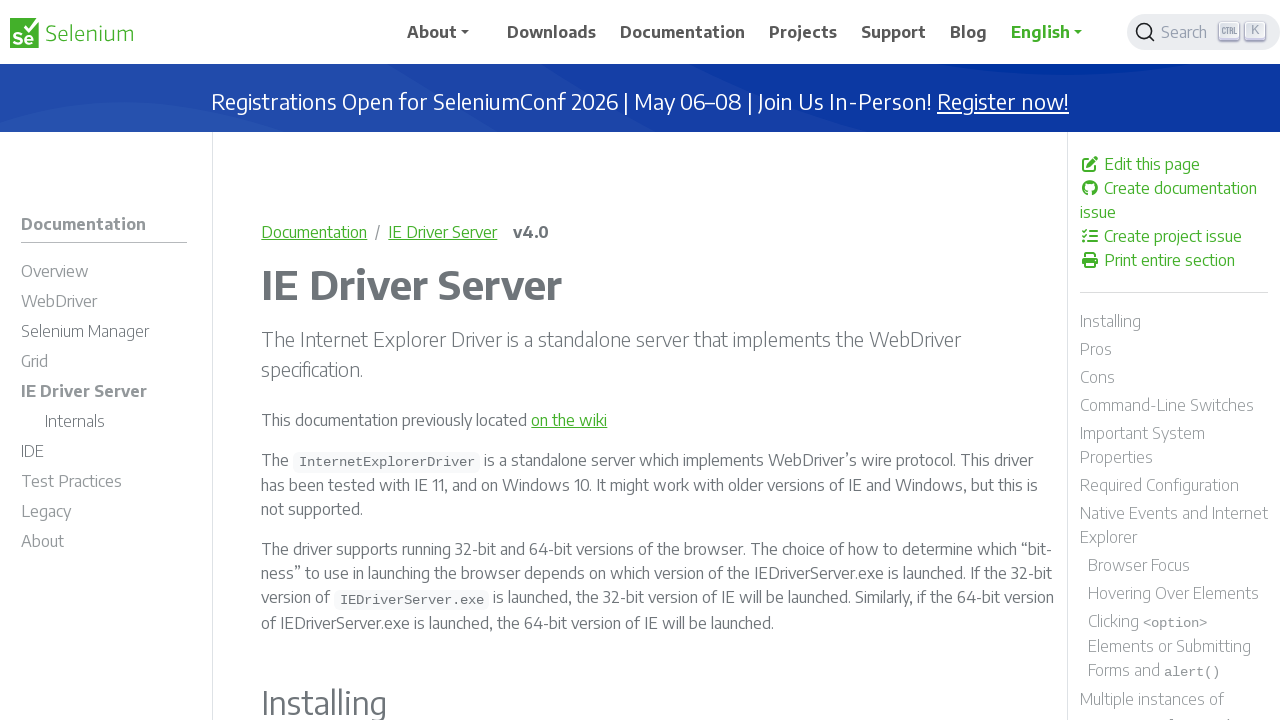

Clicked on 'Selenium IDE' subsection tab at (104, 454) on //aside[1]/div/nav/ul/li/ul/li[6]
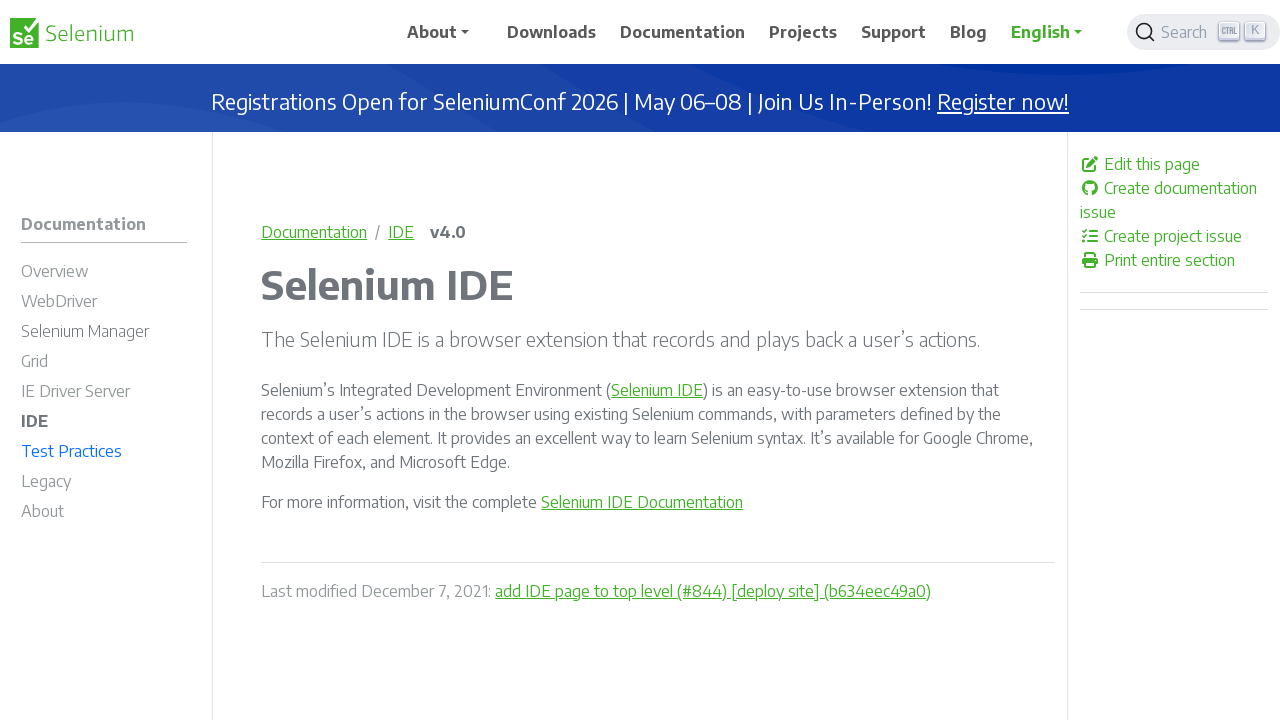

Section header loaded for 'Selenium IDE'
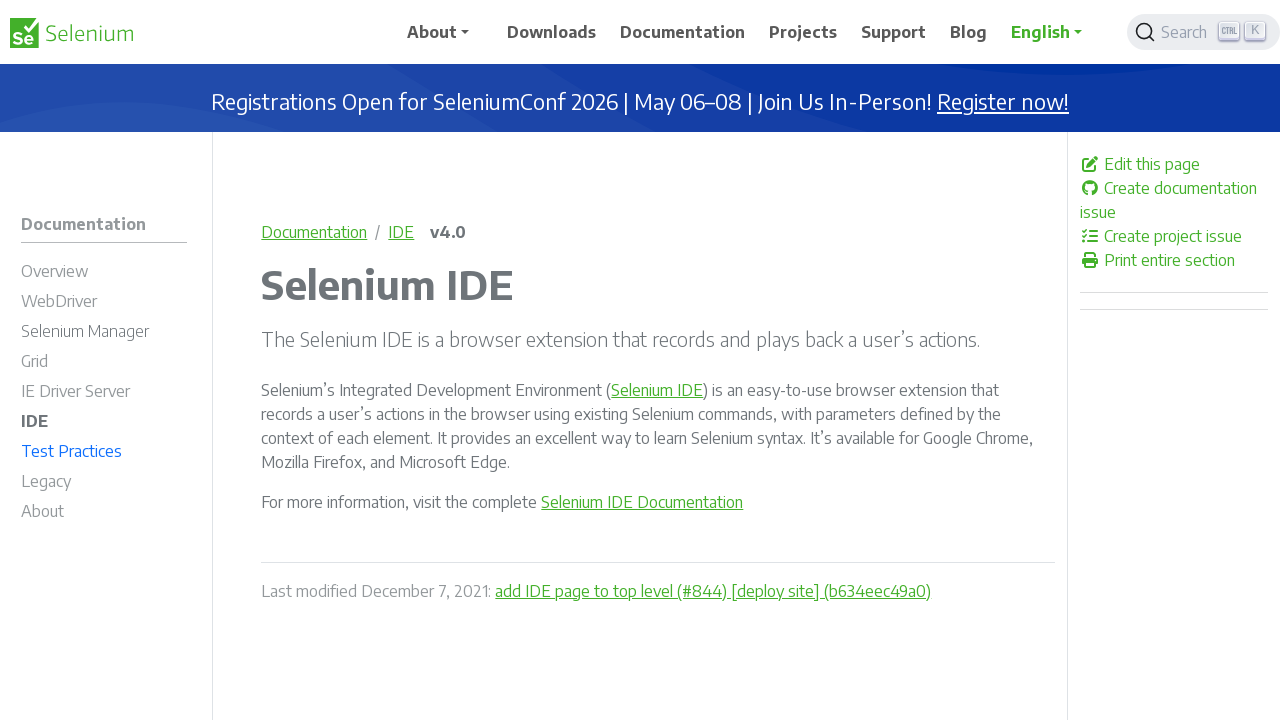

Verified 'Selenium IDE' section header is visible
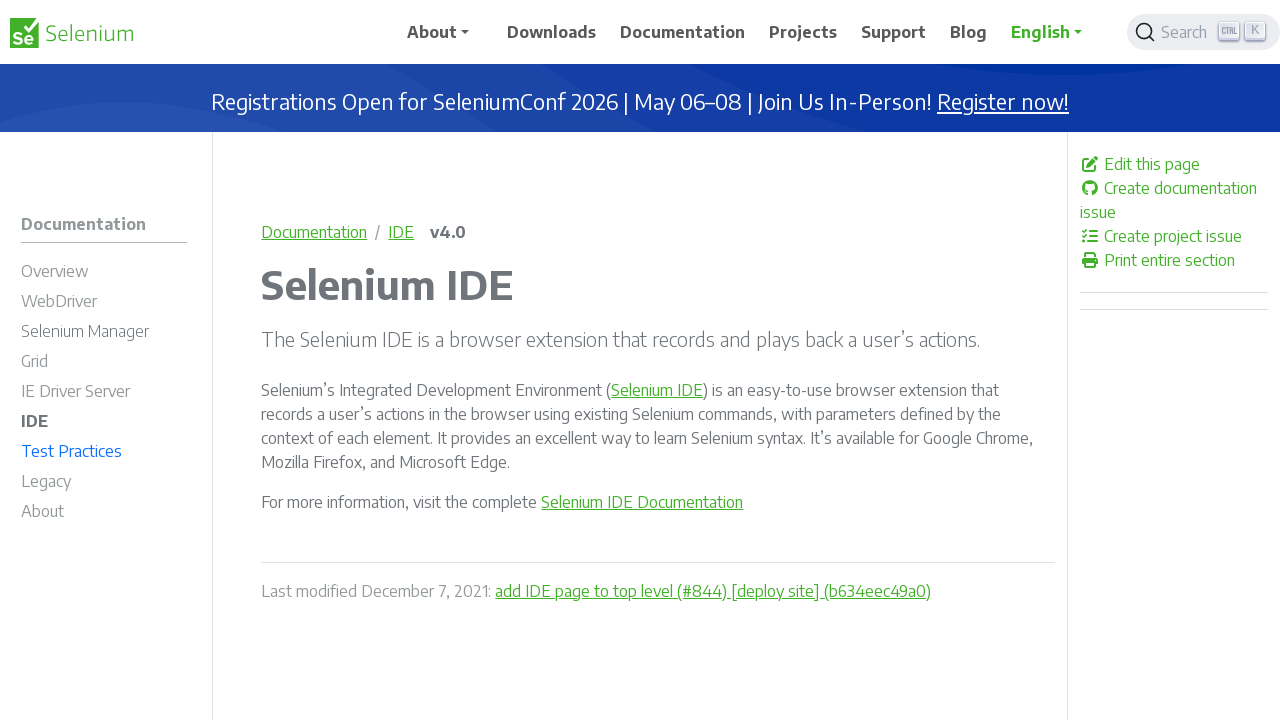

Clicked on 'Test Practices' subsection tab at (104, 454) on //aside[1]/div/nav/ul/li/ul/li[7]
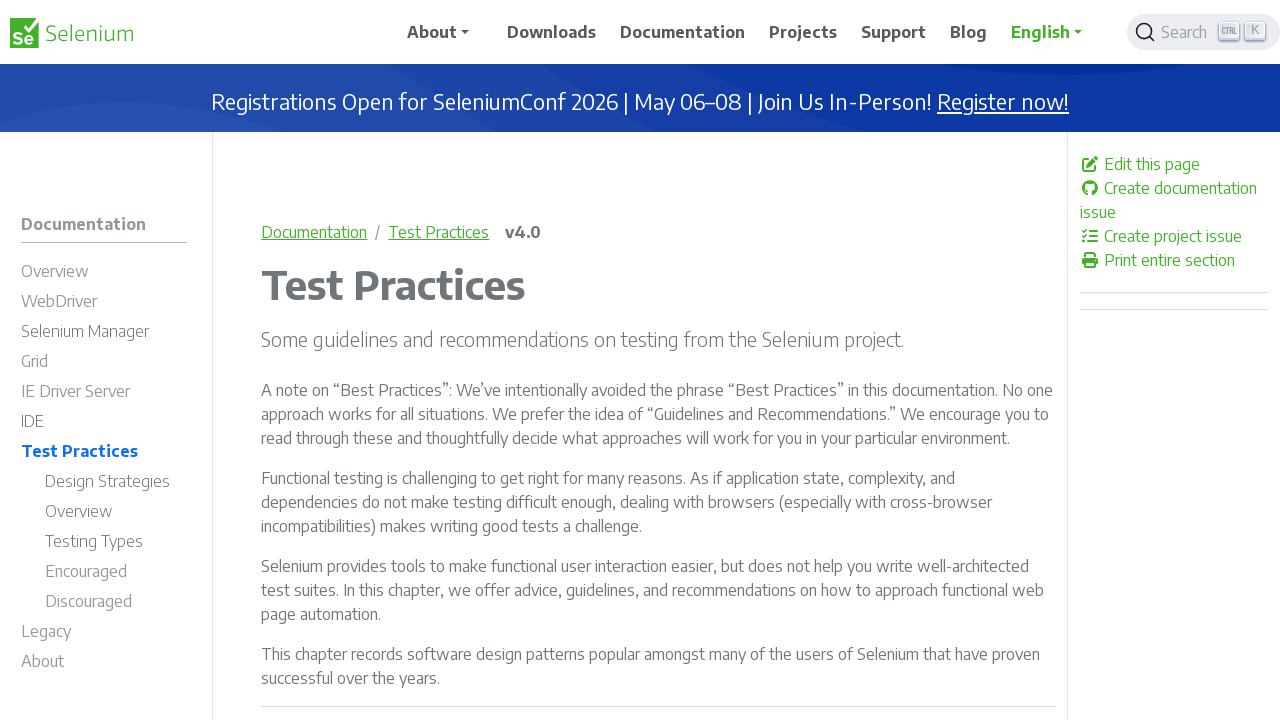

Section header loaded for 'Test Practices'
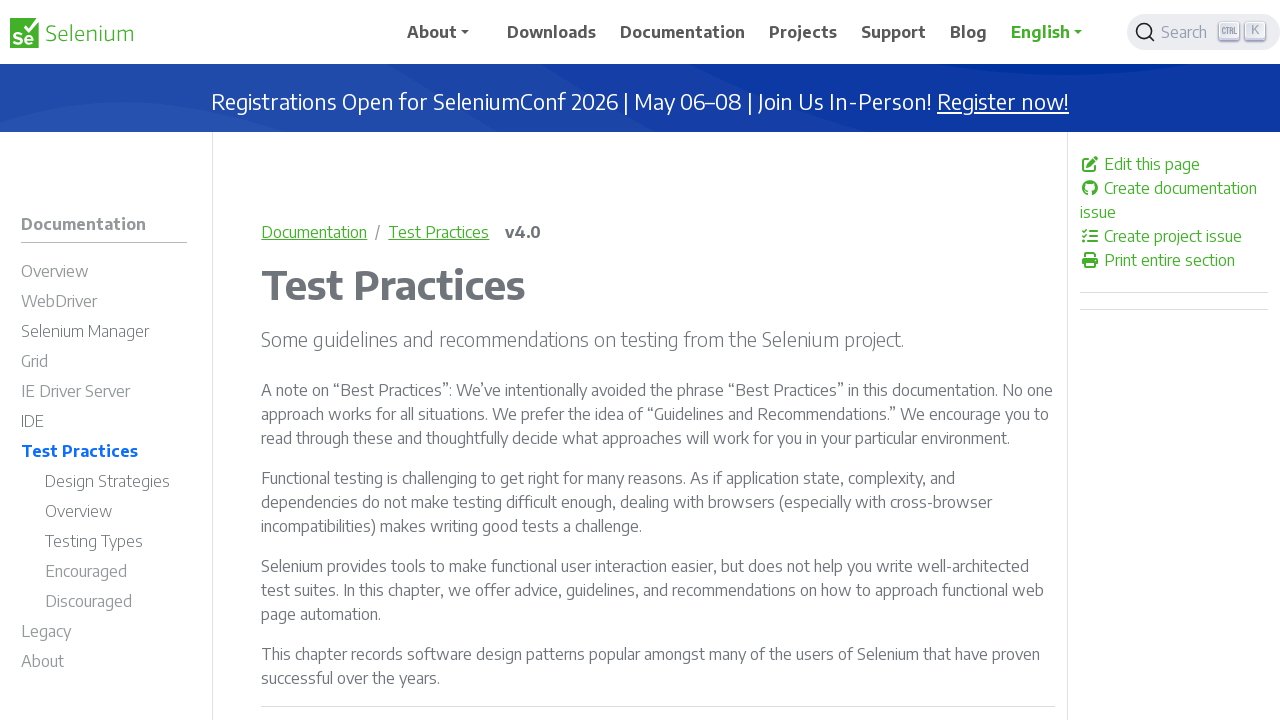

Verified 'Test Practices' section header is visible
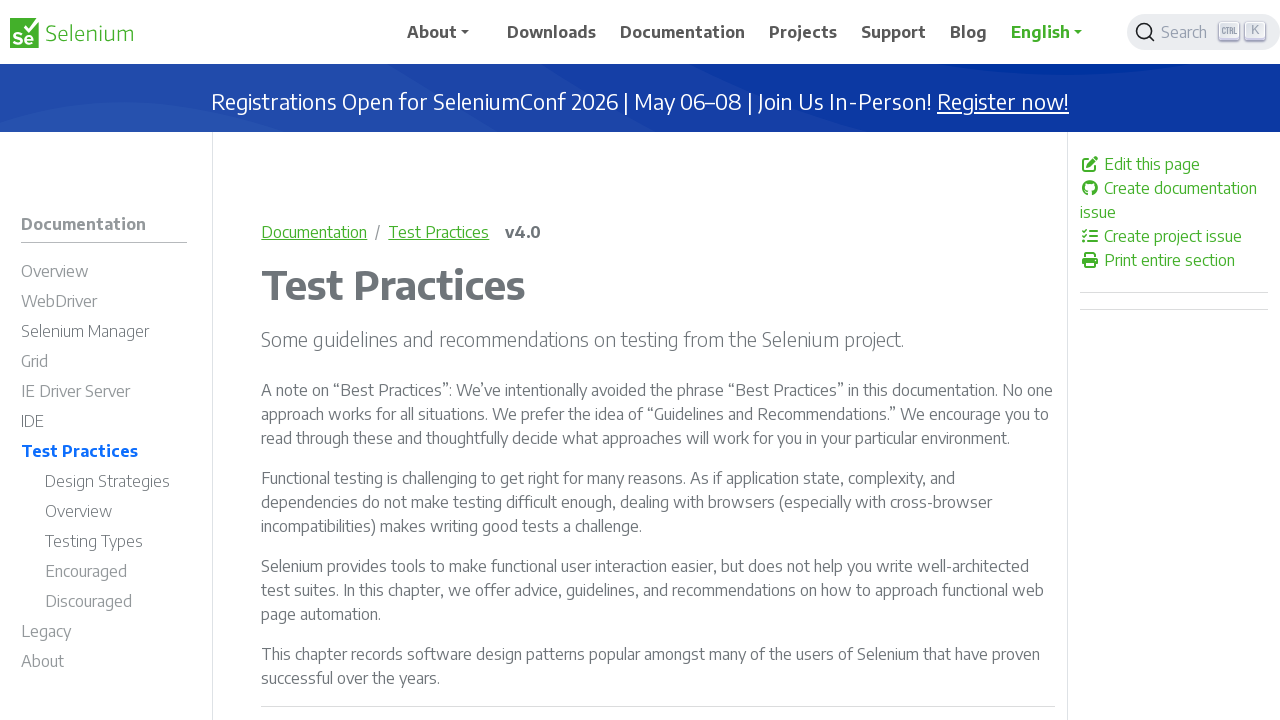

Clicked on 'Legacy' subsection tab at (104, 634) on //aside[1]/div/nav/ul/li/ul/li[8]
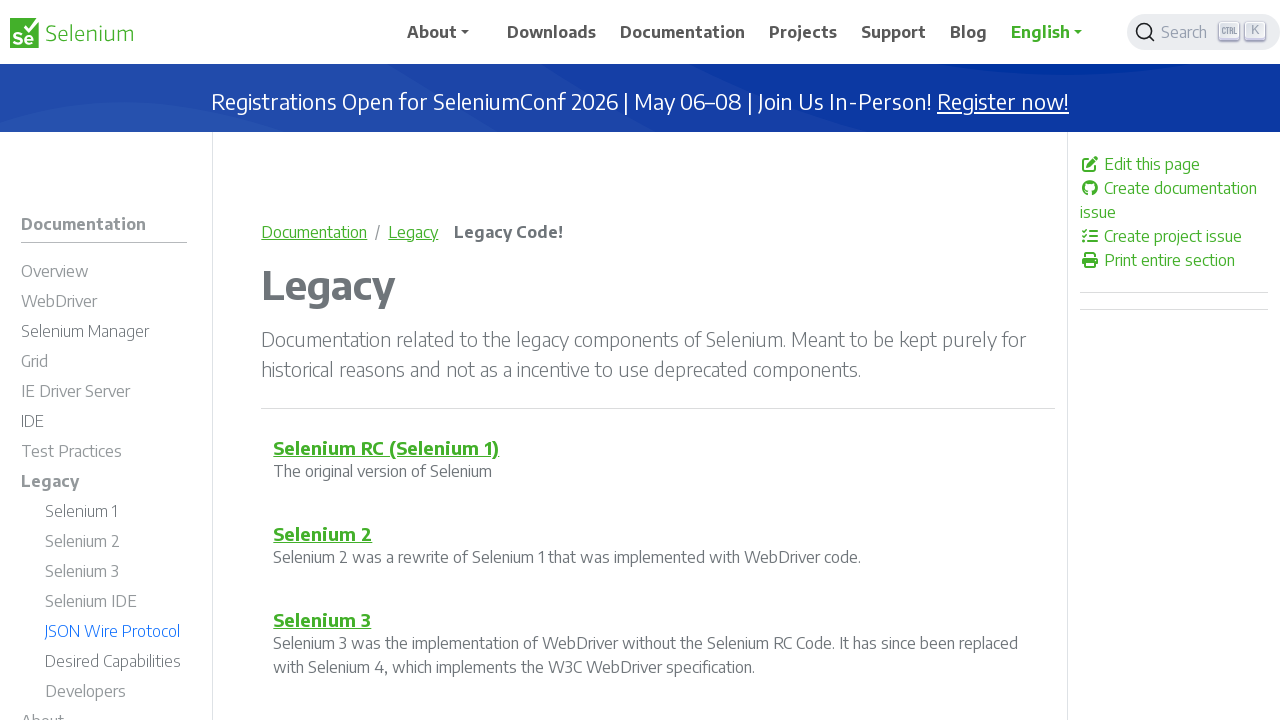

Section header loaded for 'Legacy'
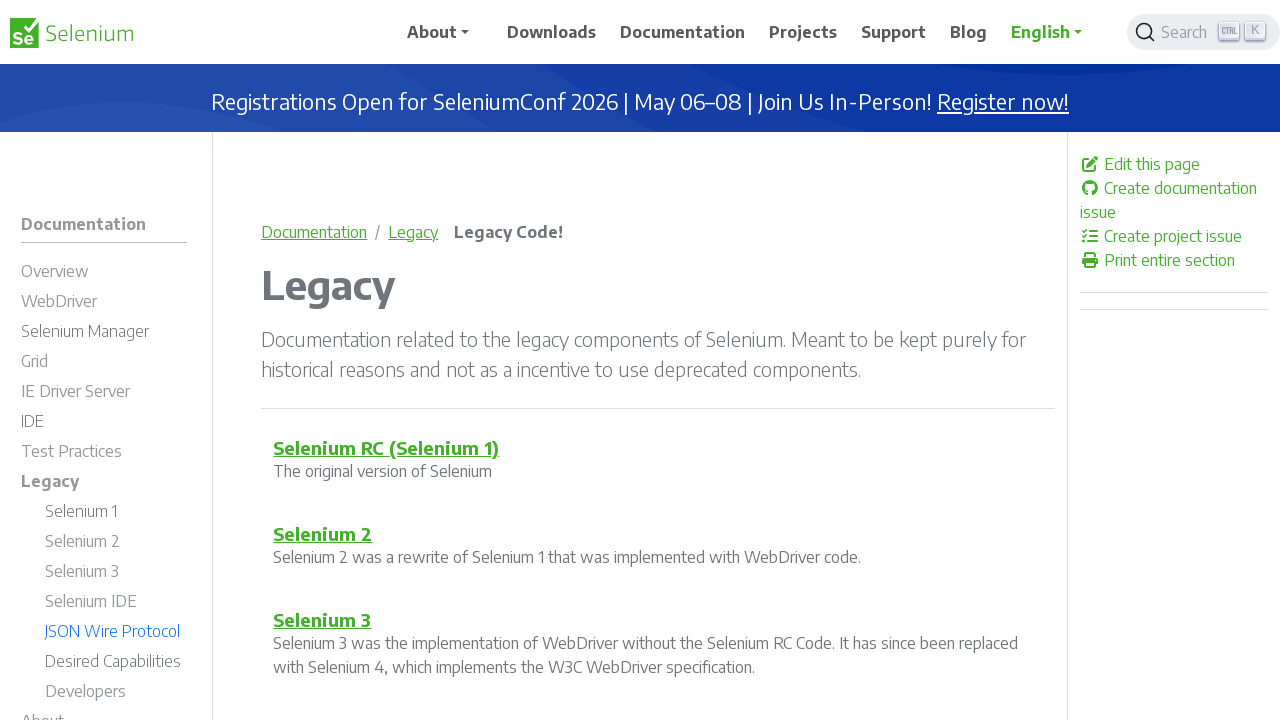

Verified 'Legacy' section header is visible
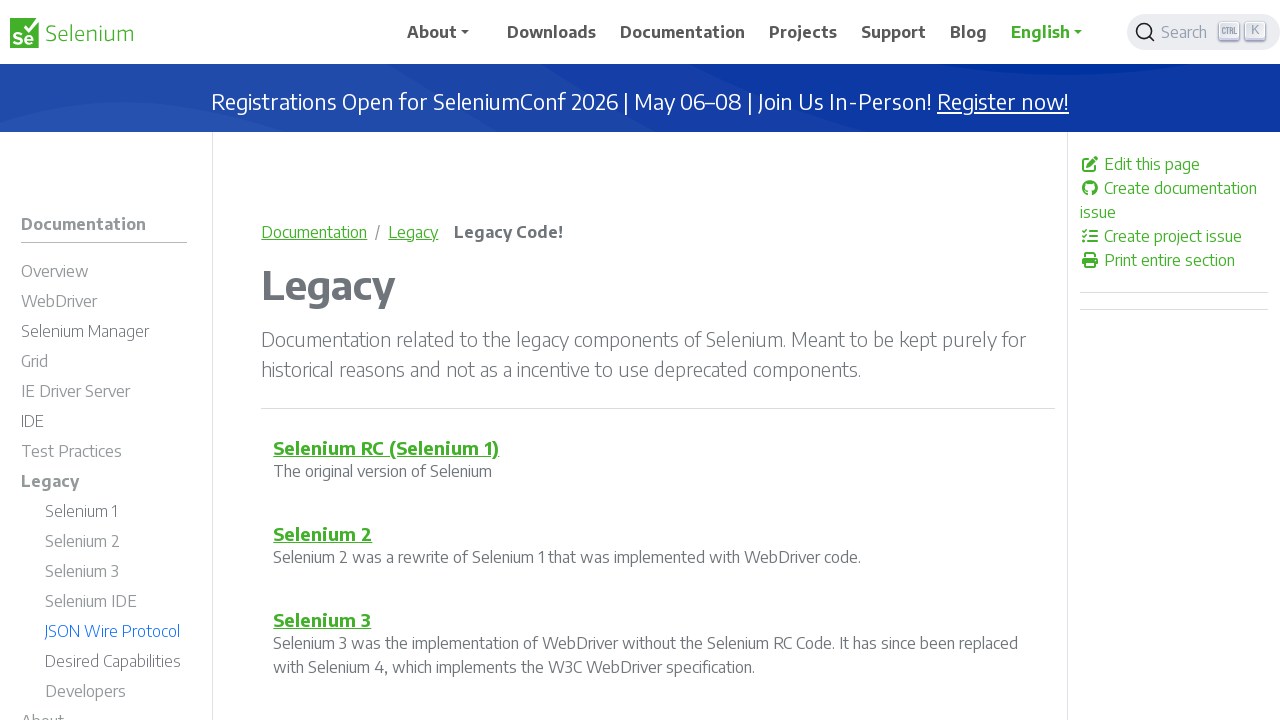

Clicked on 'About' subsection tab at (104, 705) on //aside[1]/div/nav/ul/li/ul/li[9]
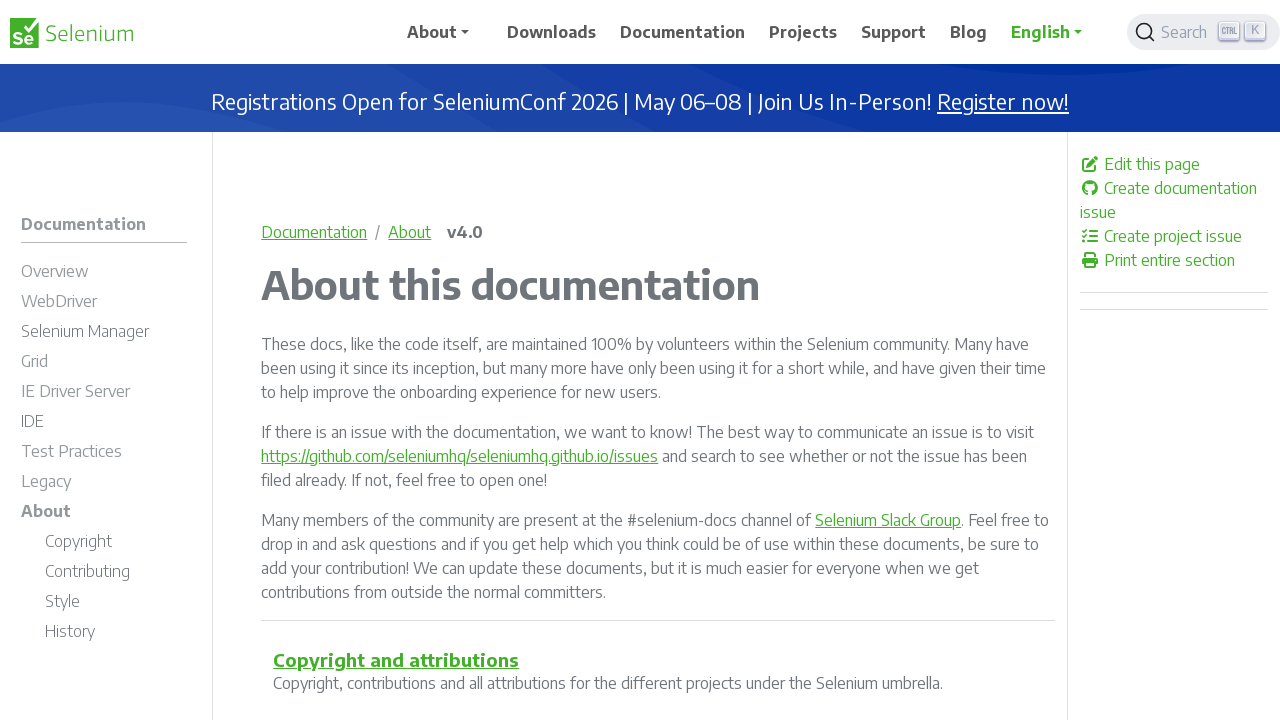

Section header loaded for 'About'
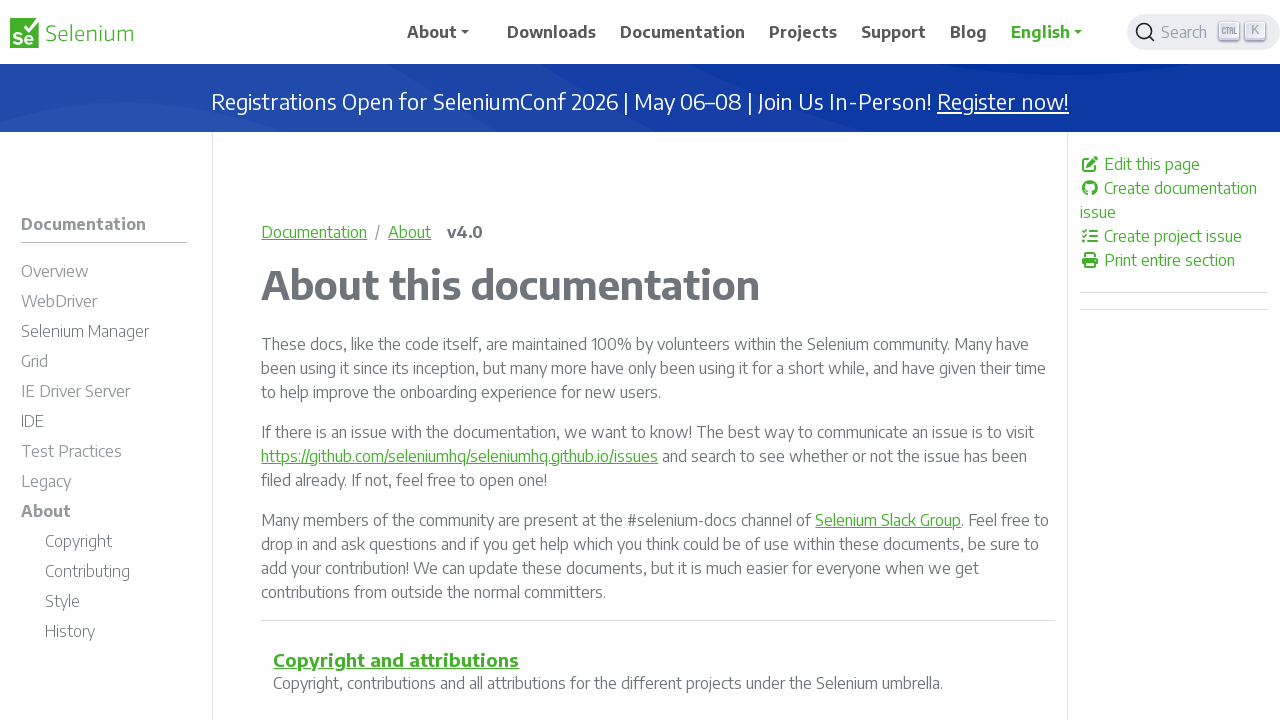

Verified 'About' section header is visible
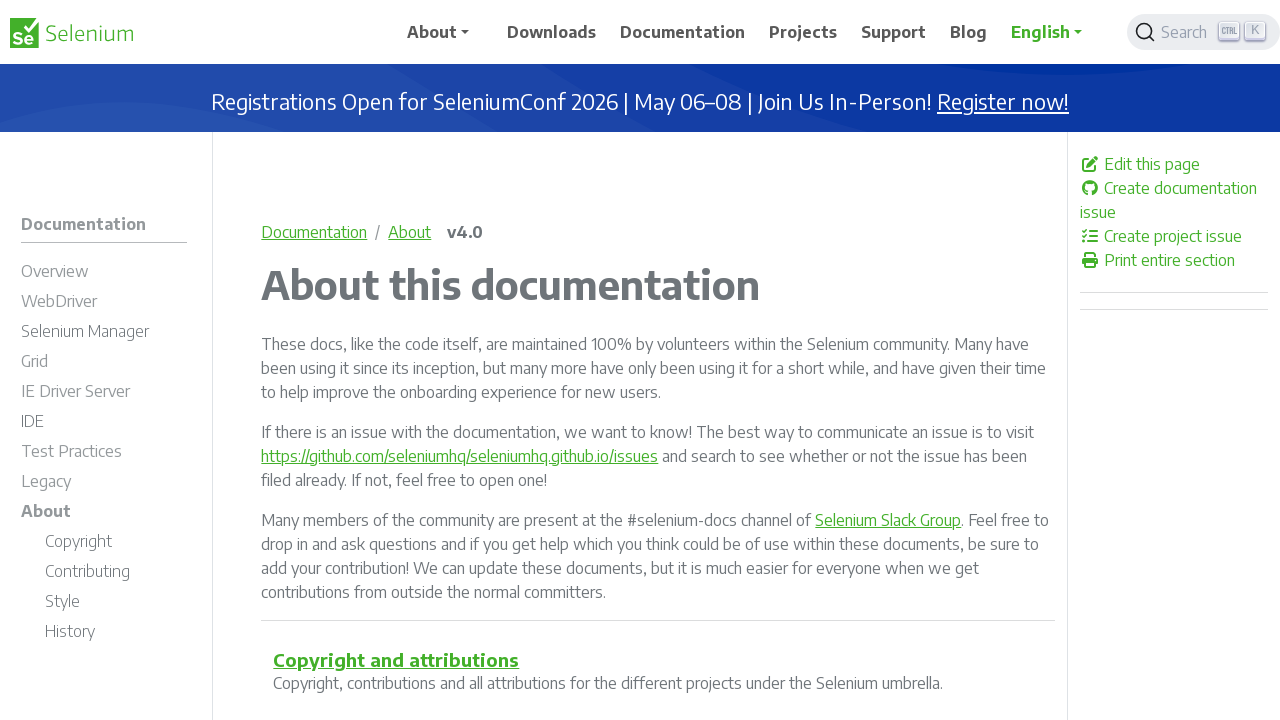

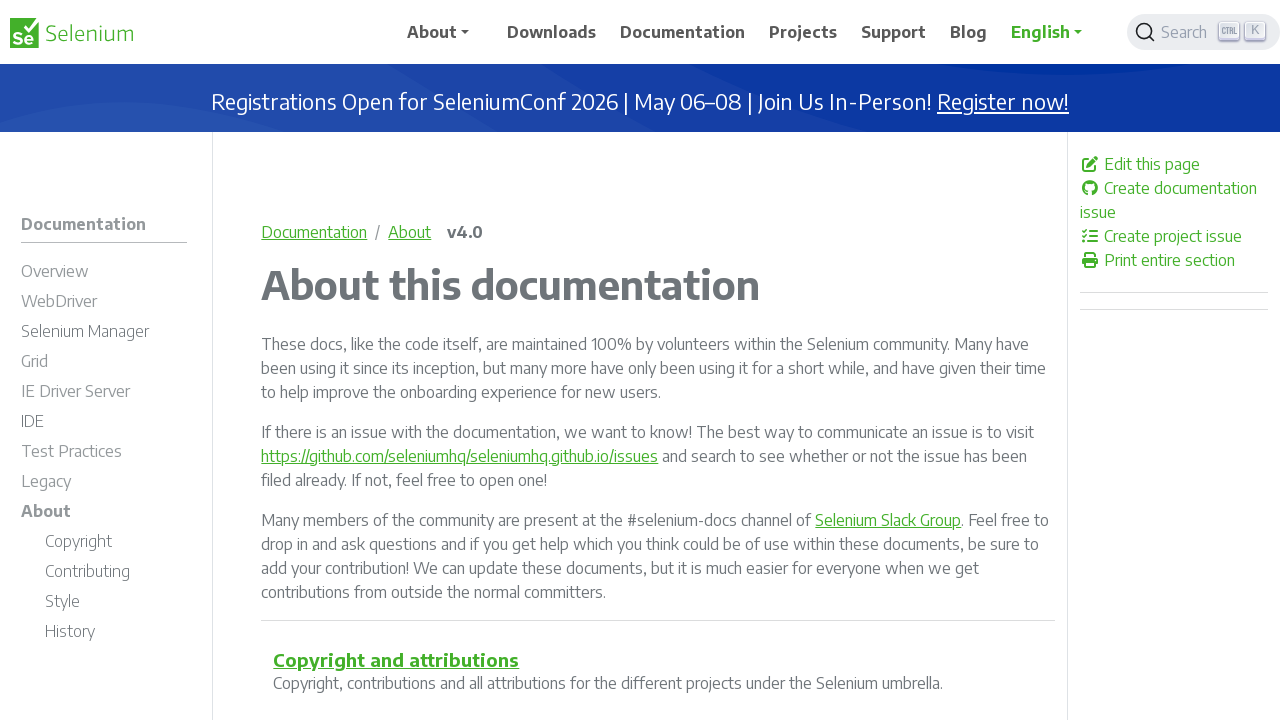